Verifies that a Spanish blog post includes an outline with Spanish section titles, visible on wide screens and hidden on narrow screens

Starting URL: https://incidentdatabase.ai/es/blog/multilingual-incident-reporting

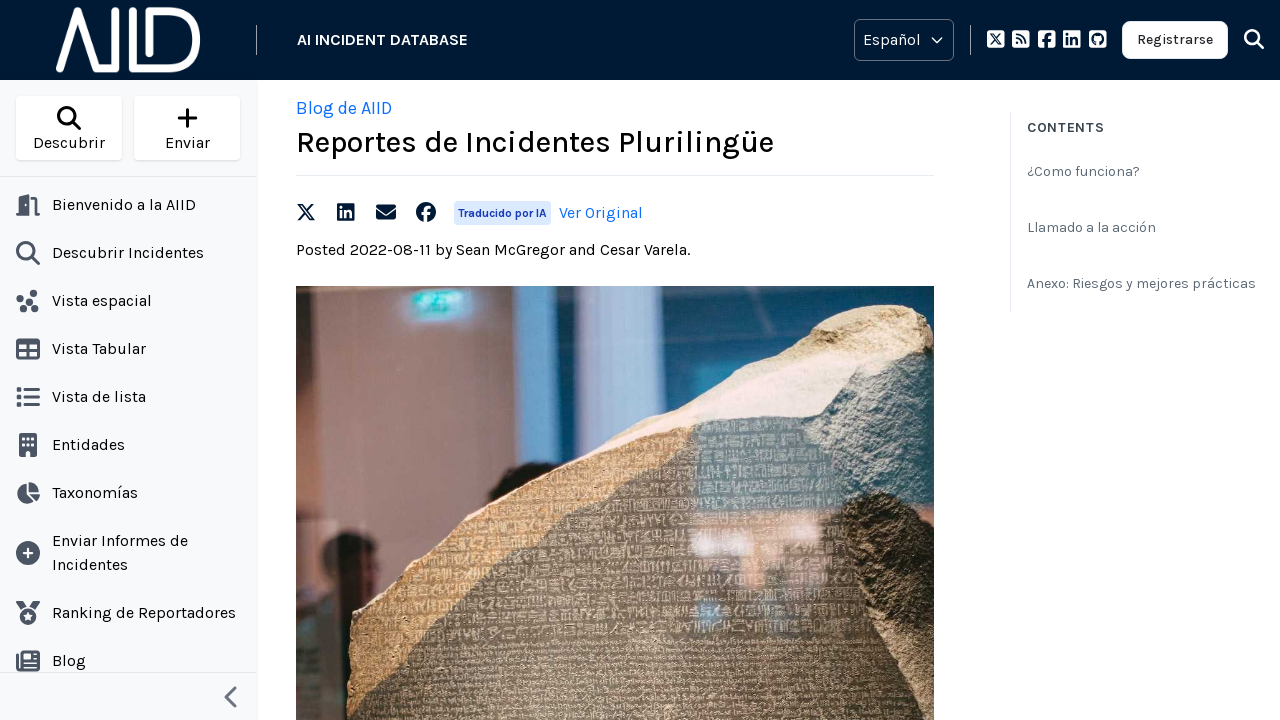

Set viewport to wide screen (1280x1000)
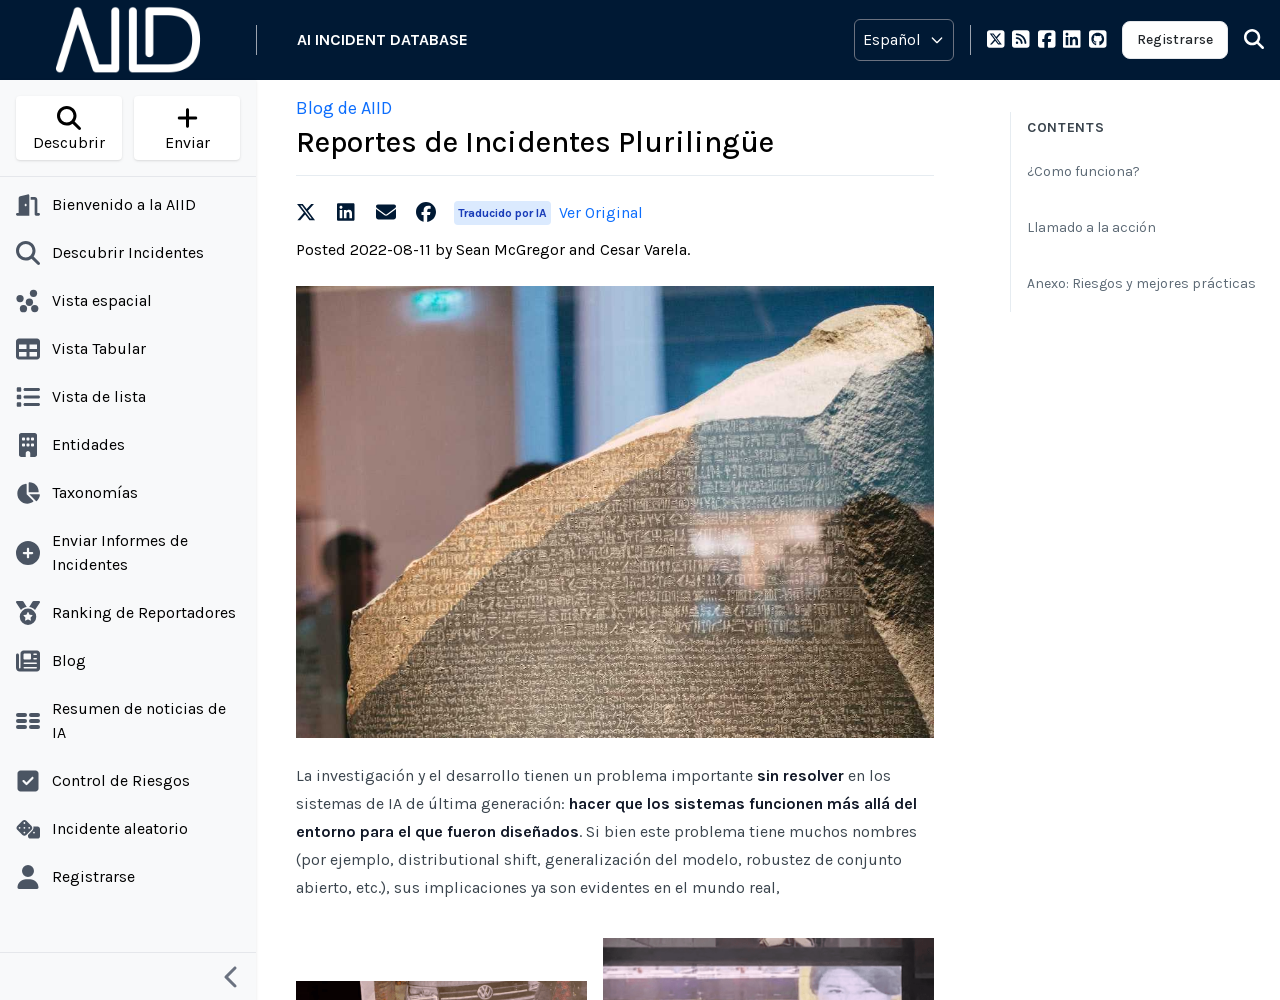

Outline element loaded on the page
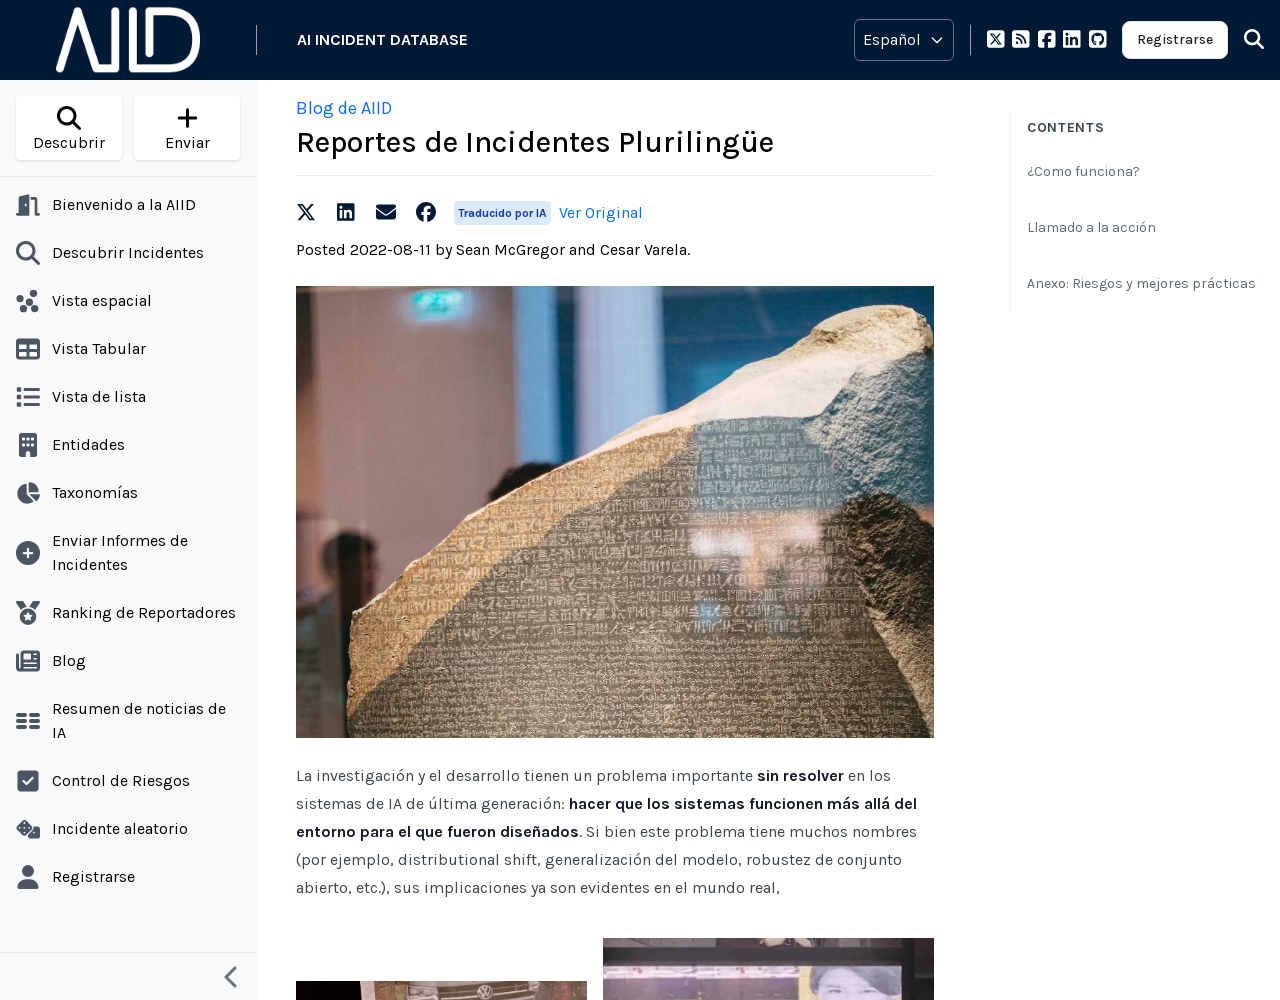

Verified outline is visible on wide screen
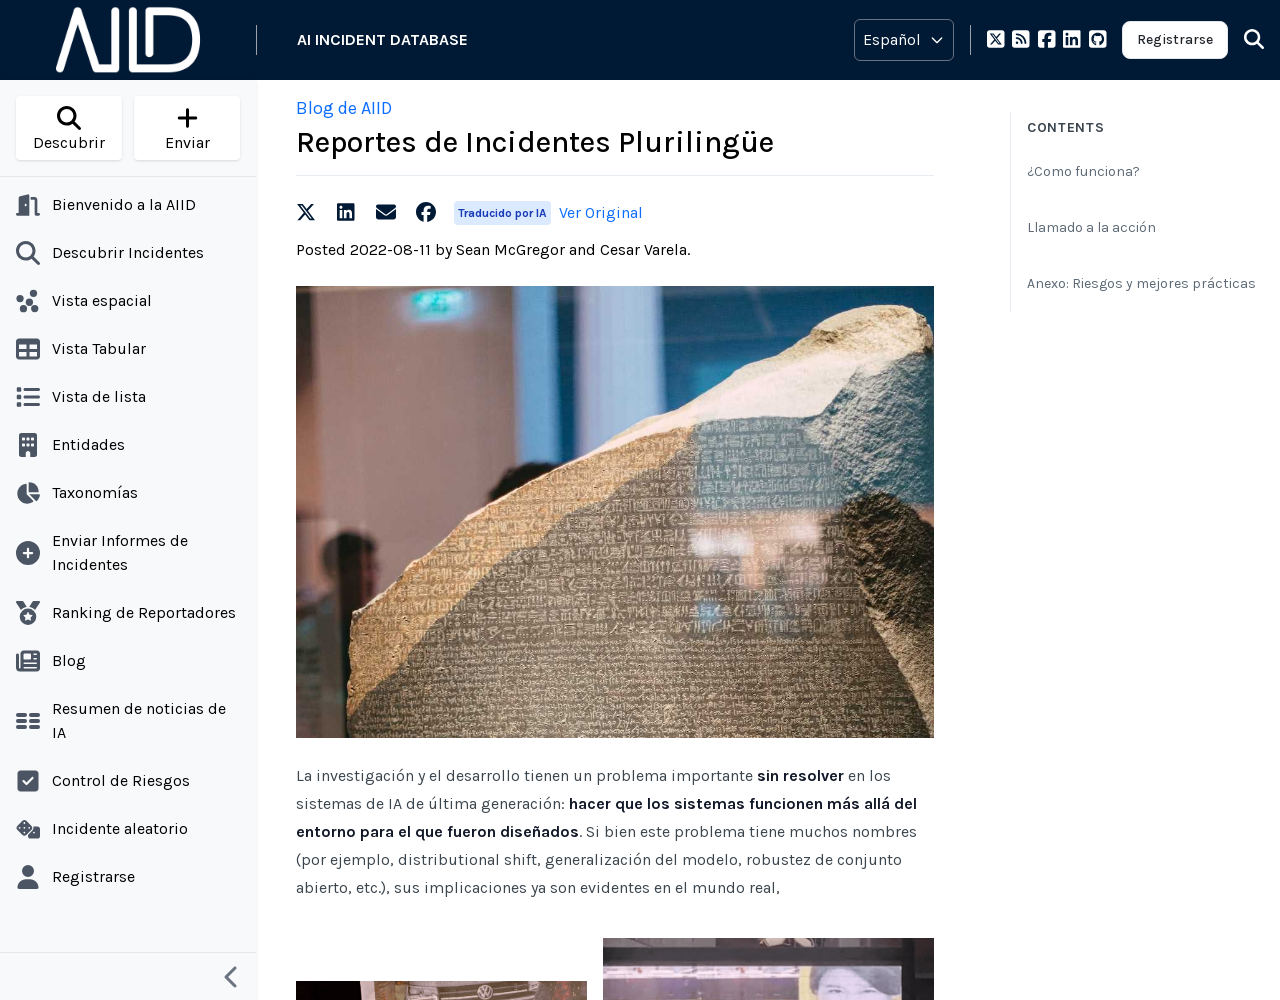

Counted outline items: 4
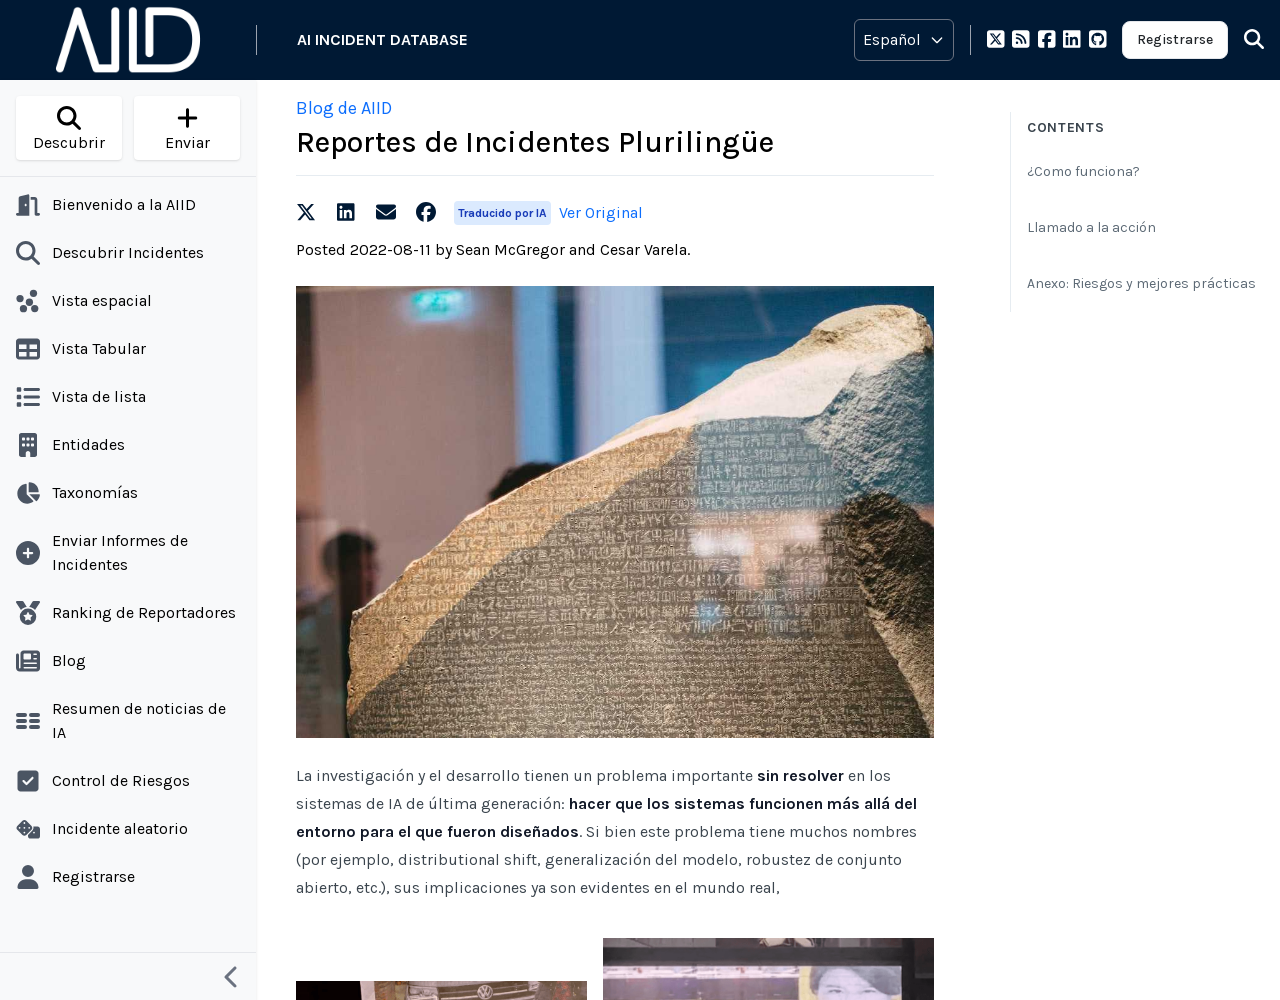

Verified outline has at least 3 items
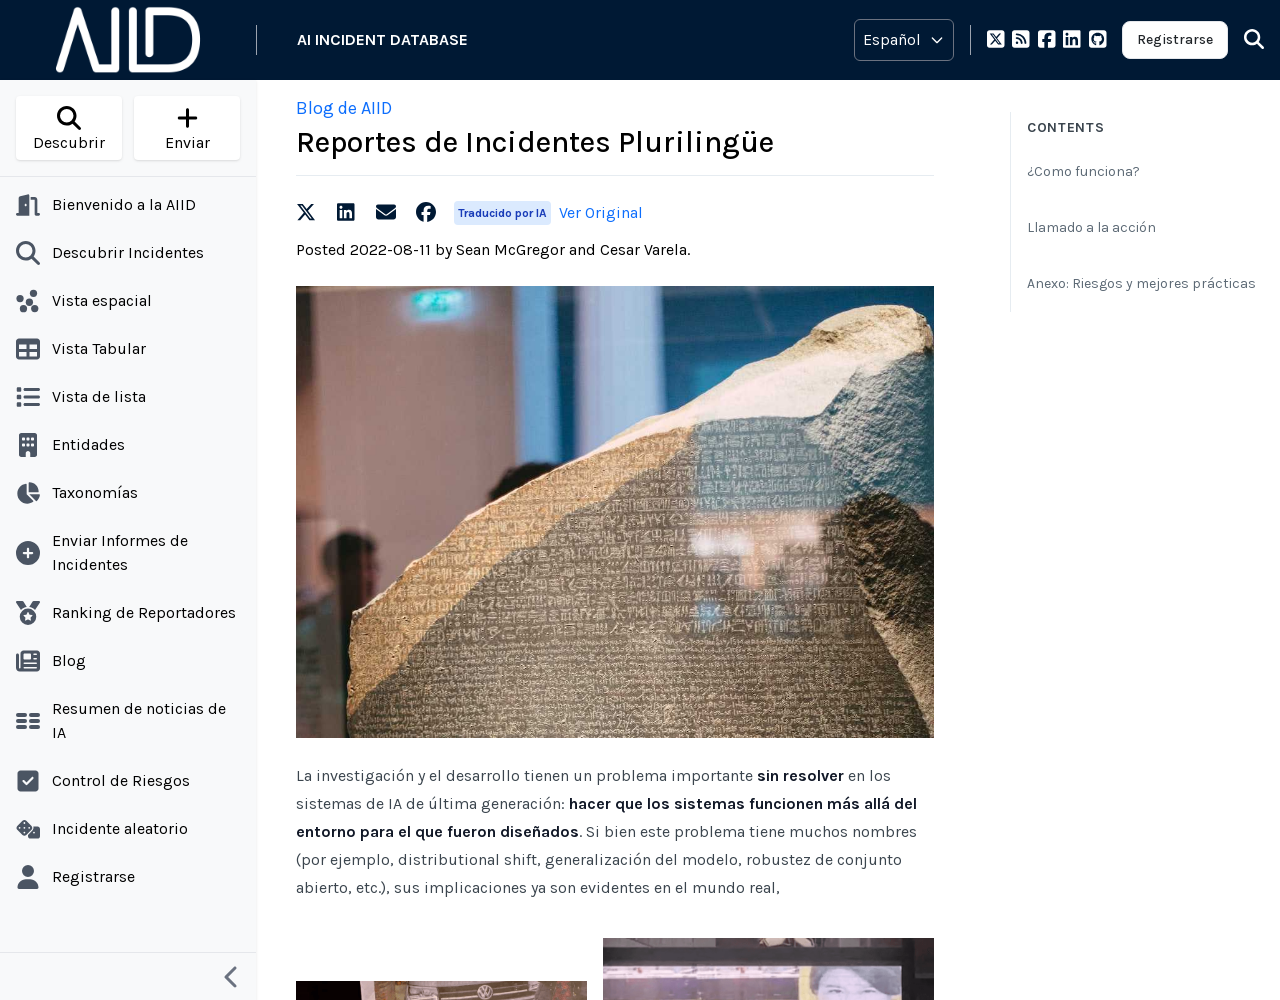

Verified Spanish outline item '¿Como funciona?' is visible
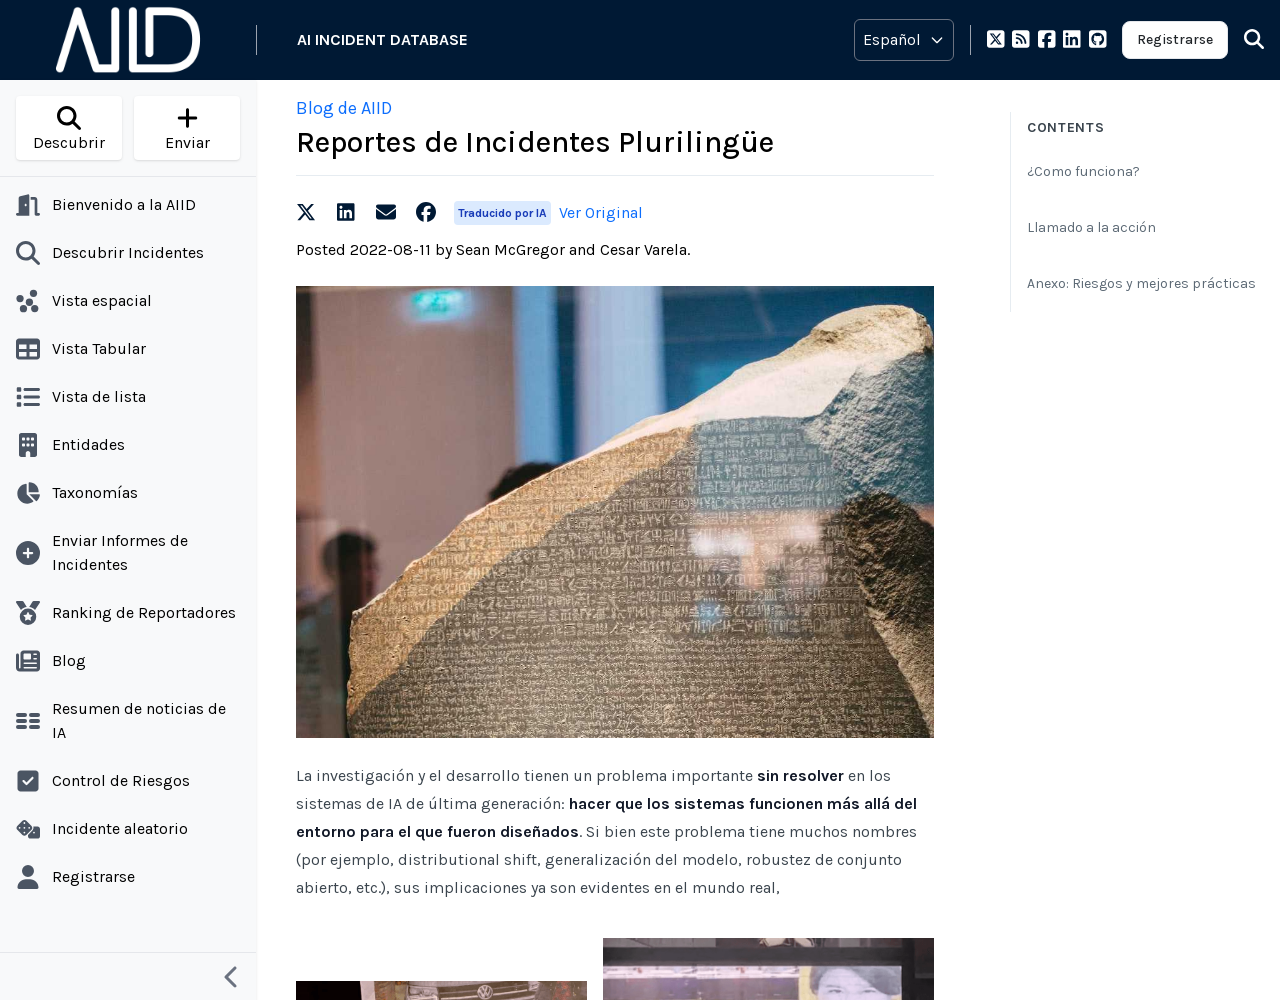

Verified Spanish outline item 'Llamado a la acción' is visible
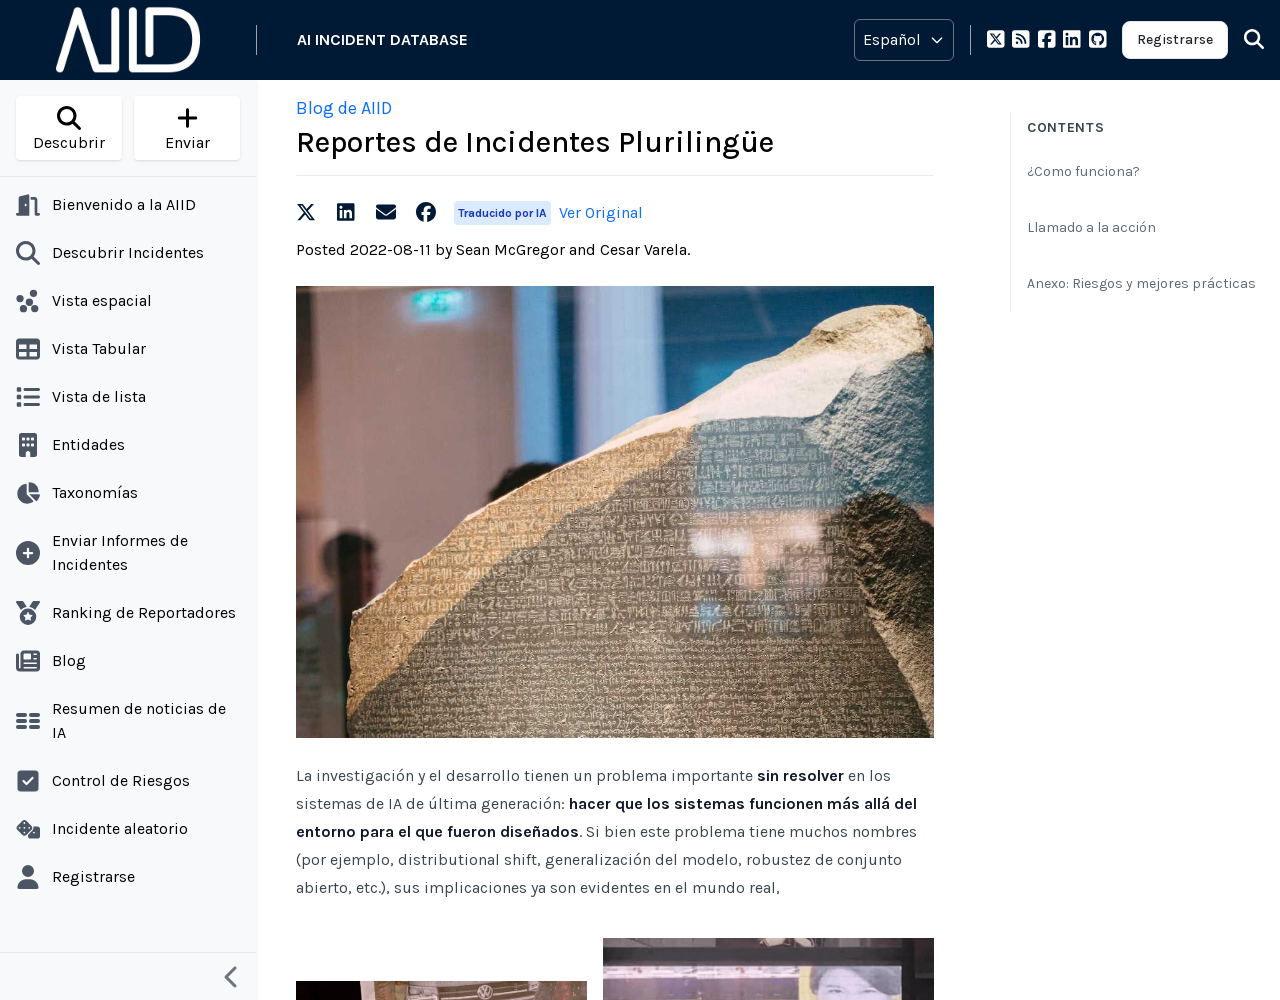

Verified Spanish outline item 'Anexo: Riesgos y mejores prácticas' is visible
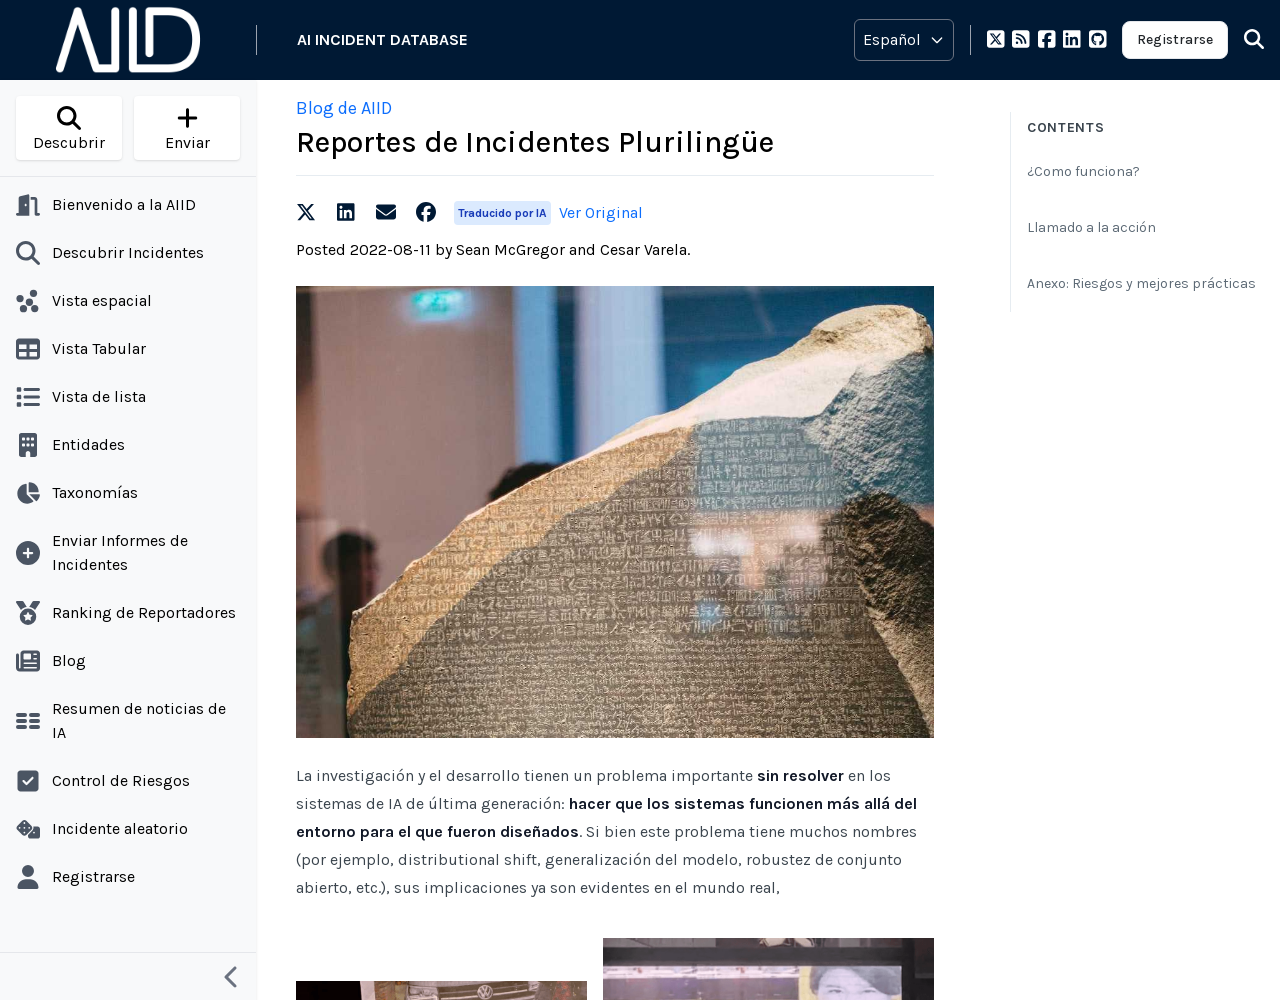

Changed viewport to narrow screen (800x1000)
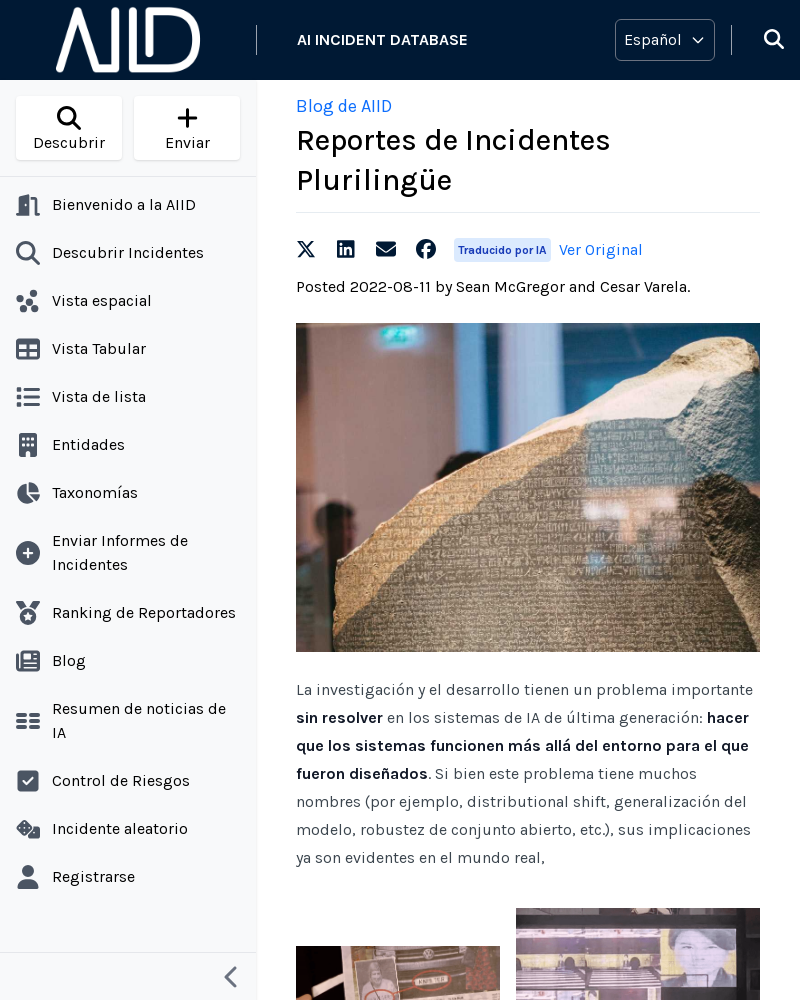

Verified outline item '¿Como funciona?' is hidden on narrow screen
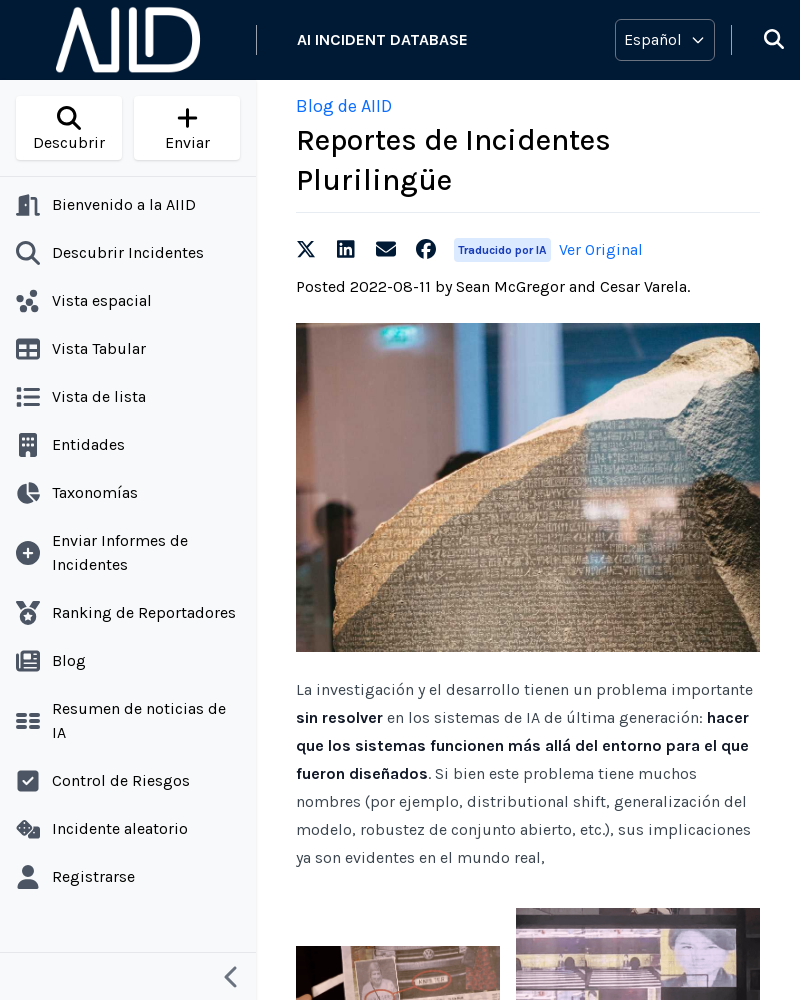

Verified outline item 'Llamado a la acción' is hidden on narrow screen
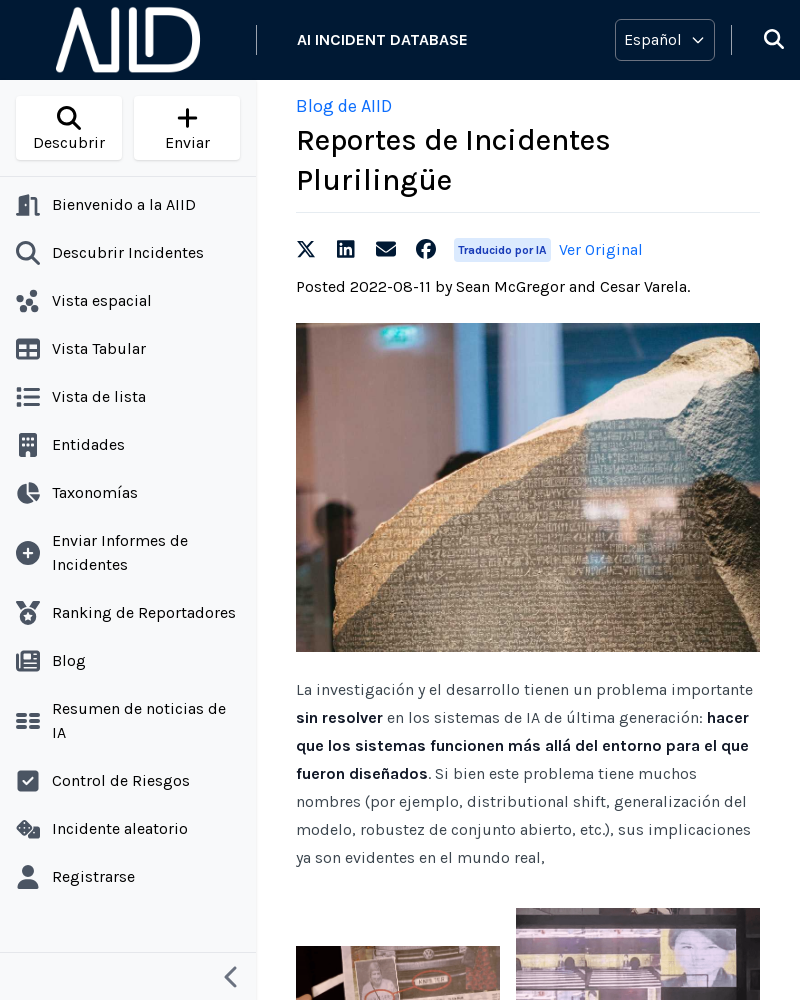

Verified outline item 'Anexo: Riesgos y mejores prácticas' is hidden on narrow screen
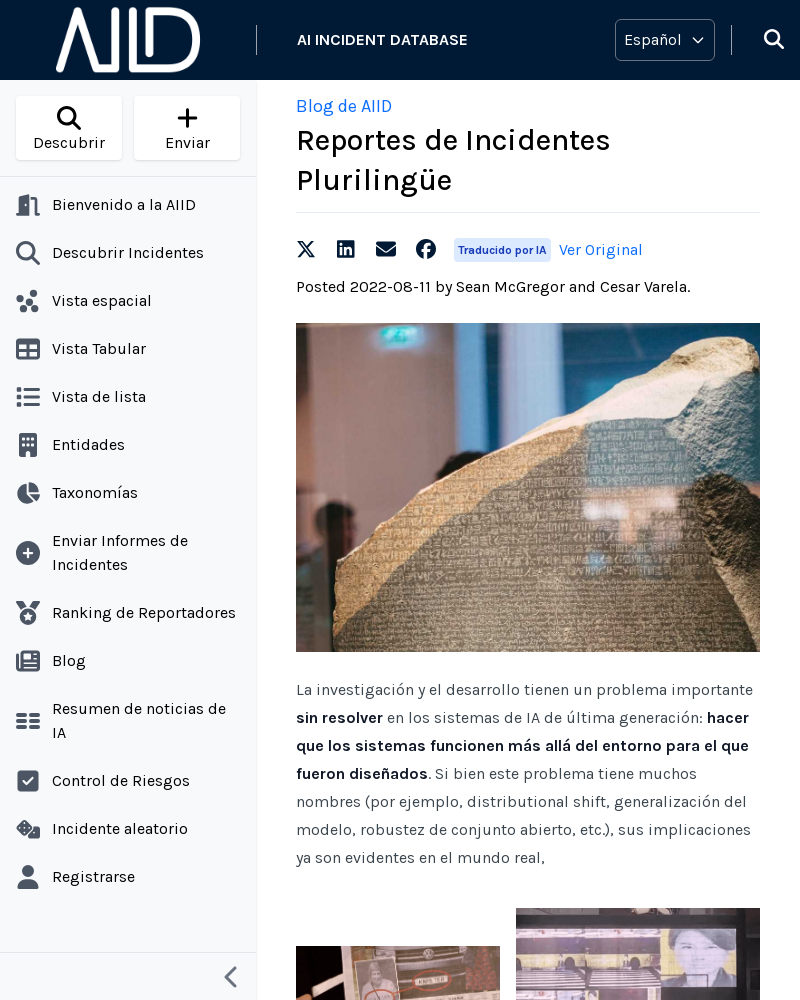

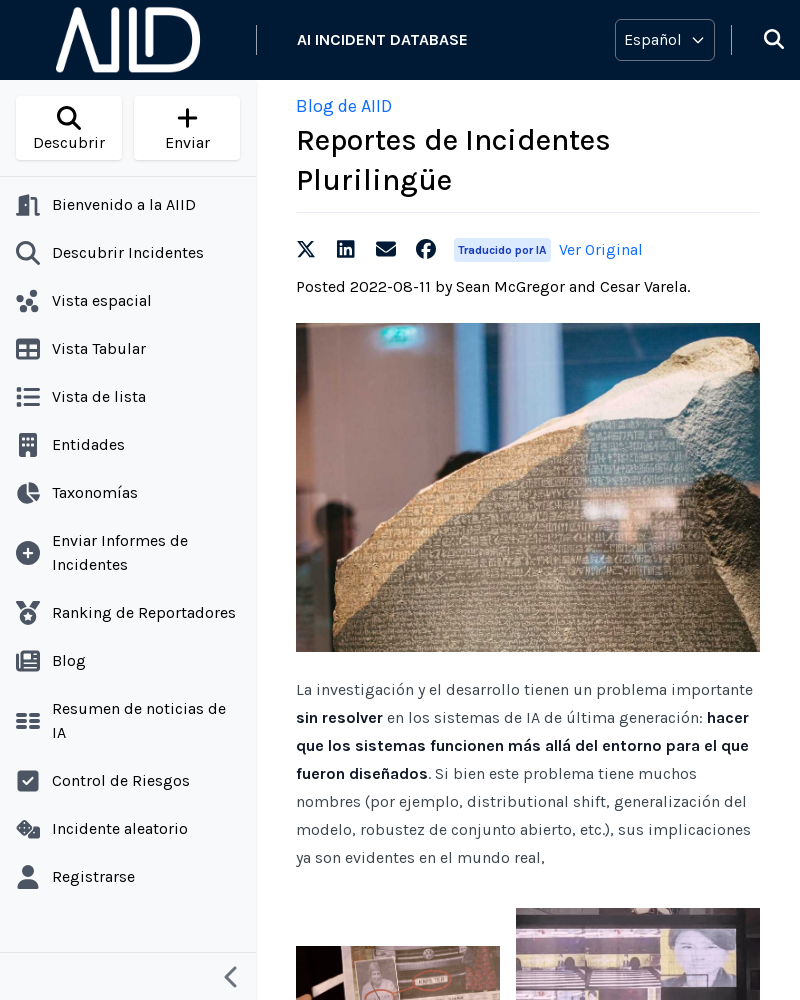